Tests back and forth navigation by clicking on A/B Testing link, verifying the page title, navigating back to the home page, and verifying the home page title

Starting URL: https://practice.cydeo.com

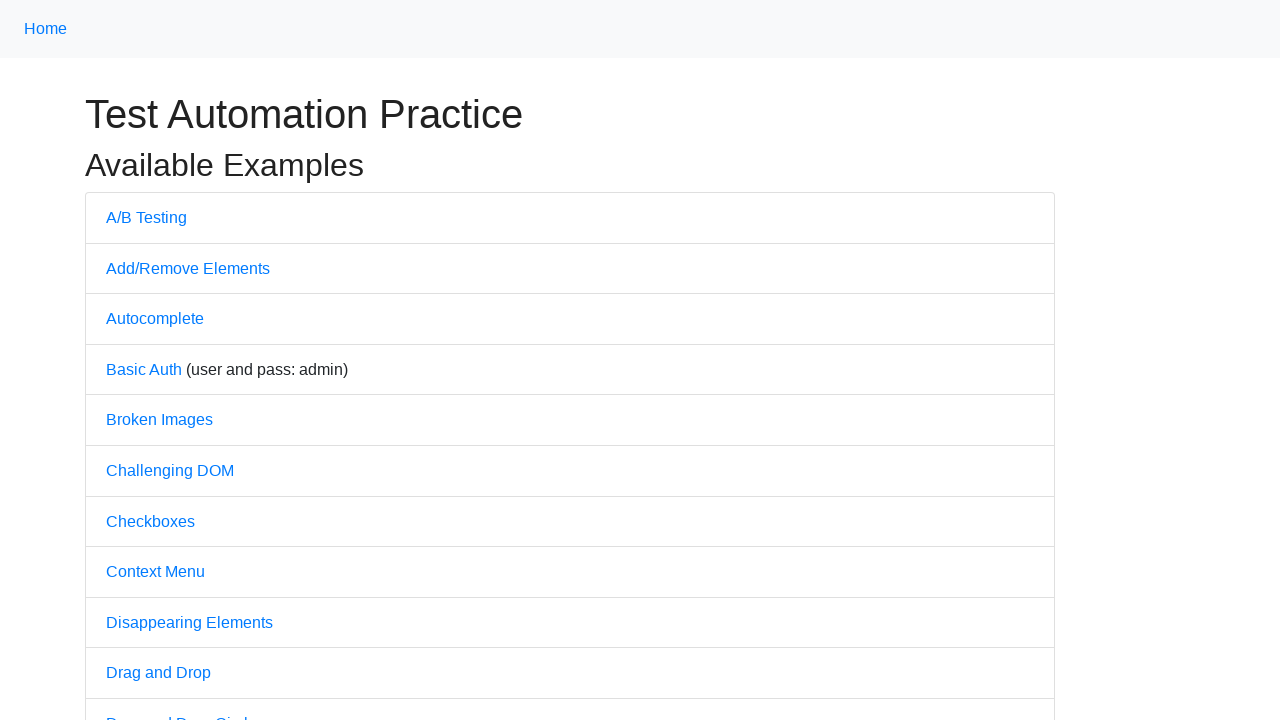

Clicked on A/B Testing link at (146, 217) on text=A/B Testing
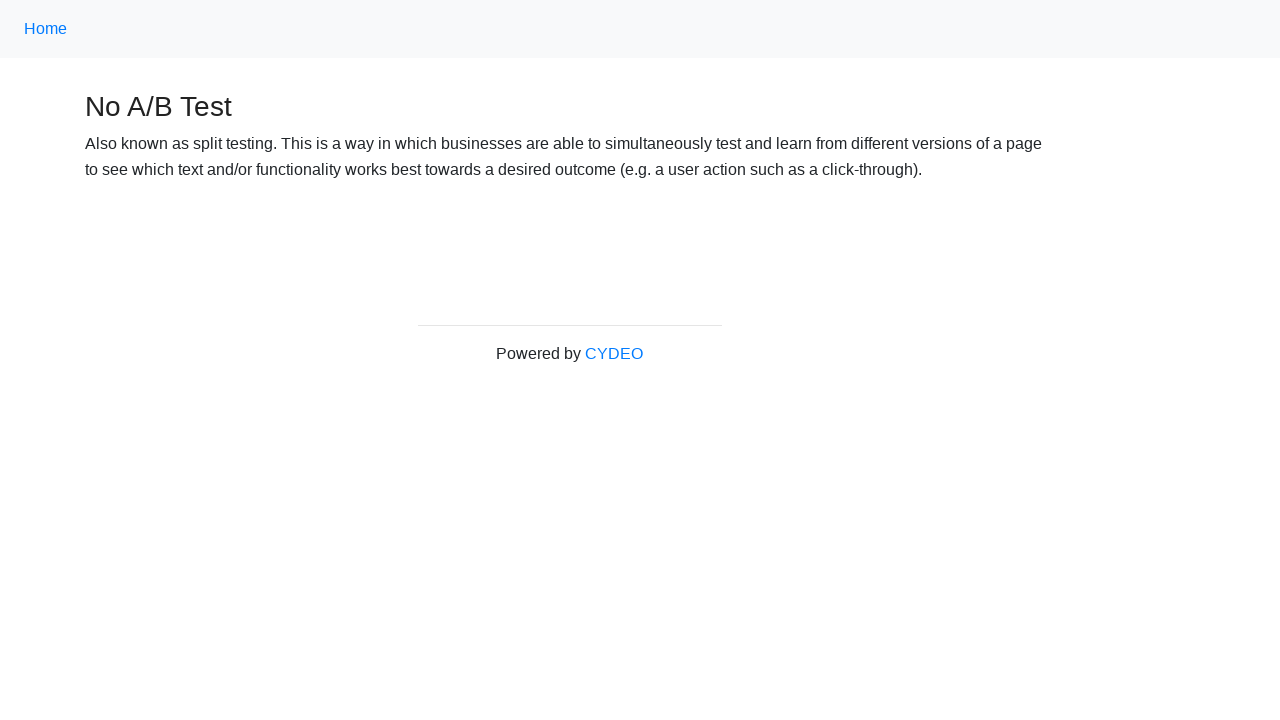

Waited for A/B Testing page to load
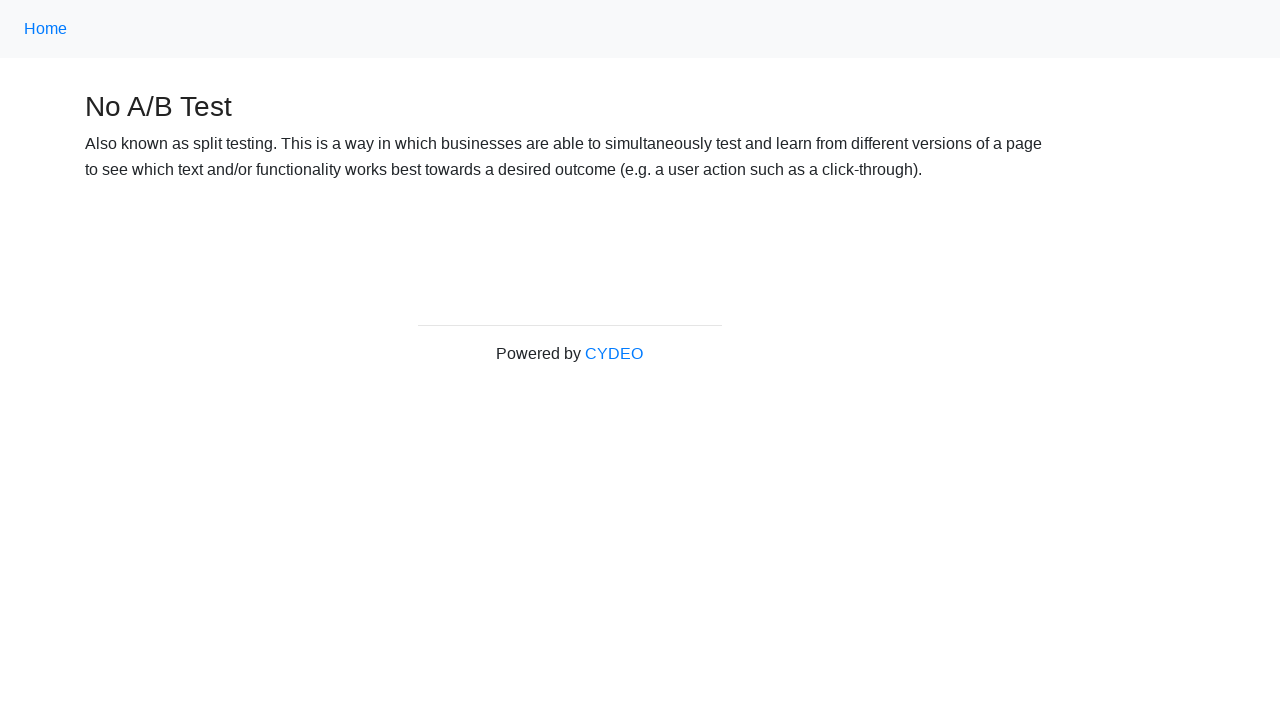

Verified A/B Testing page title: No A/B Test
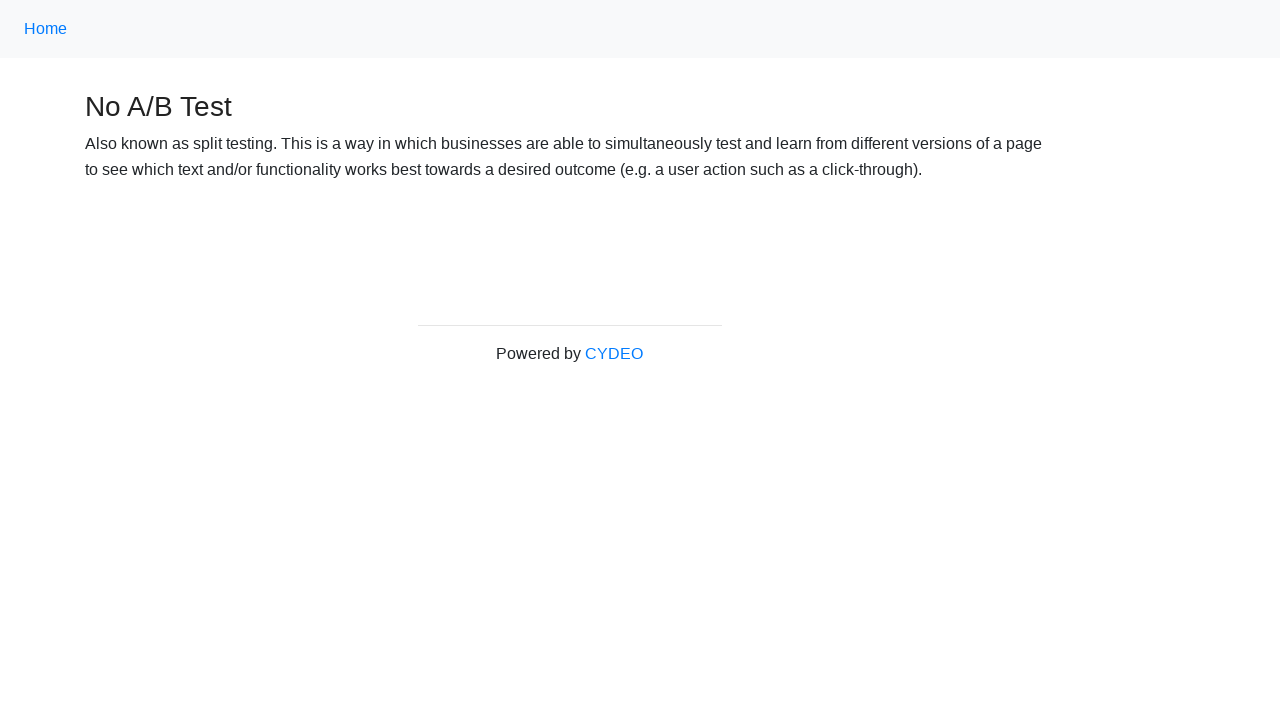

Navigated back to home page
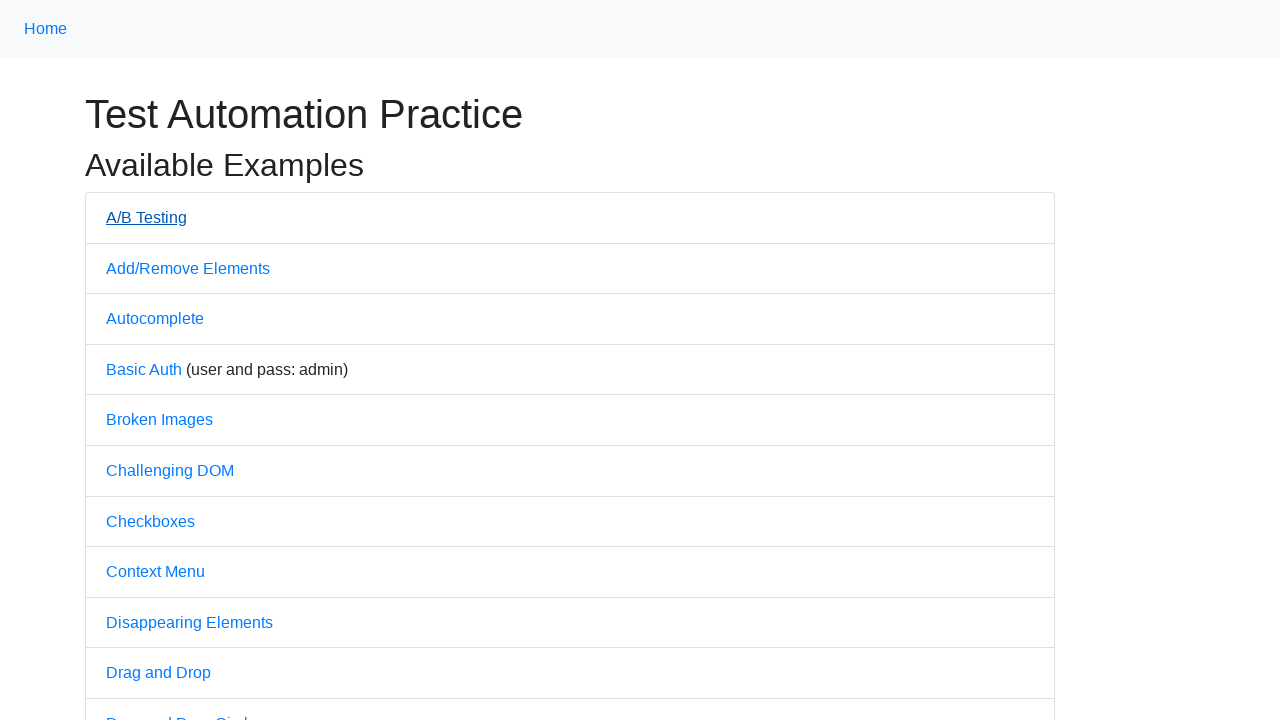

Waited for home page to load
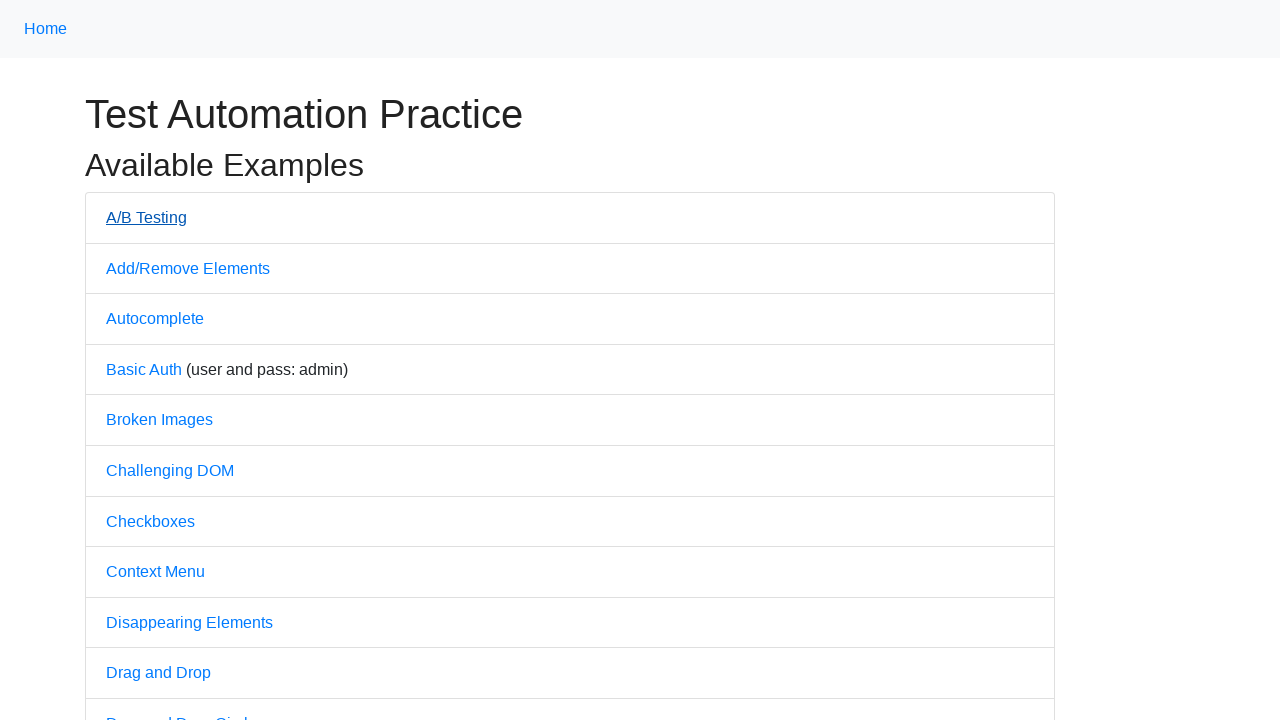

Verified home page title is 'Practice'
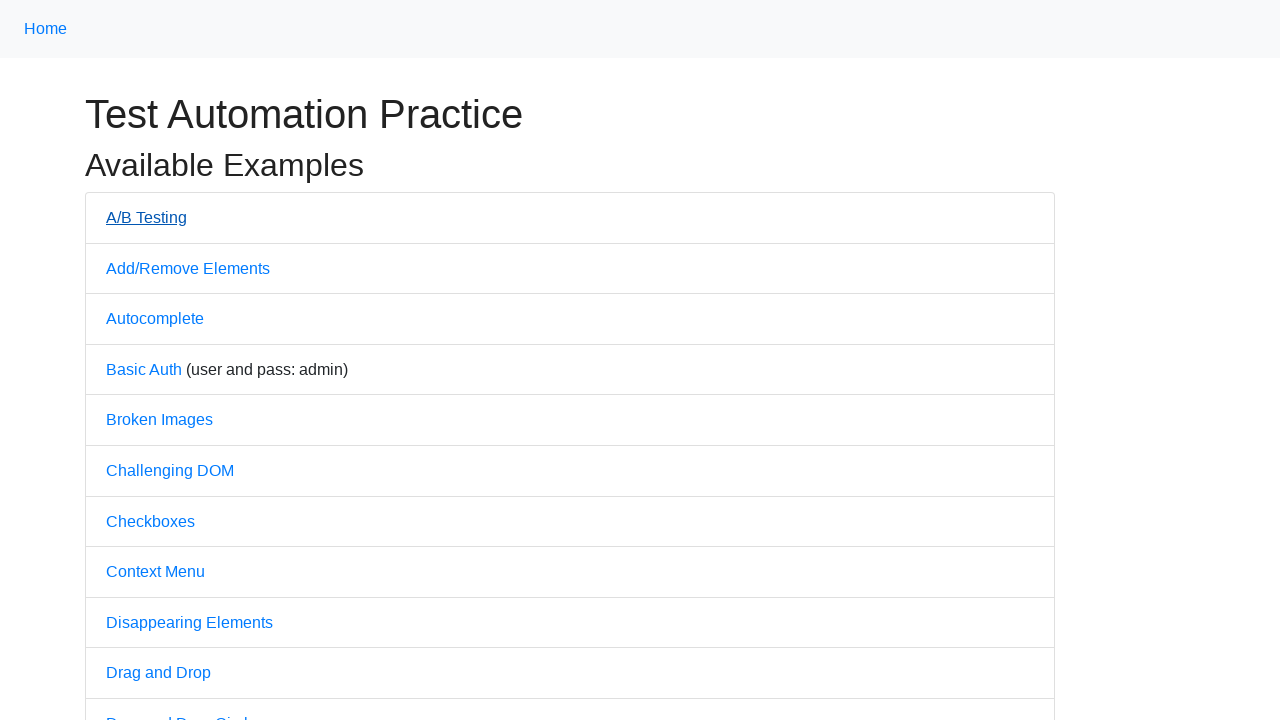

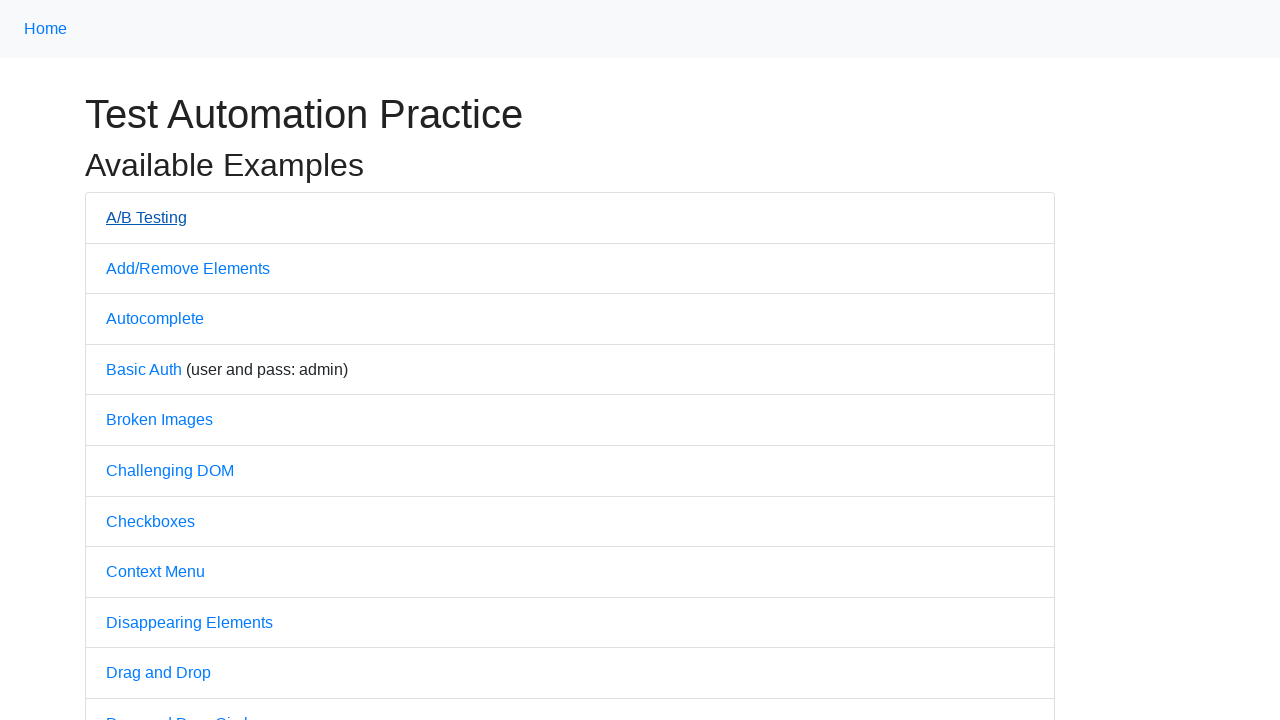